Tests that the company branding logo is displayed on the OrangeHRM login page

Starting URL: https://opensource-demo.orangehrmlive.com/web/index.php/auth/login

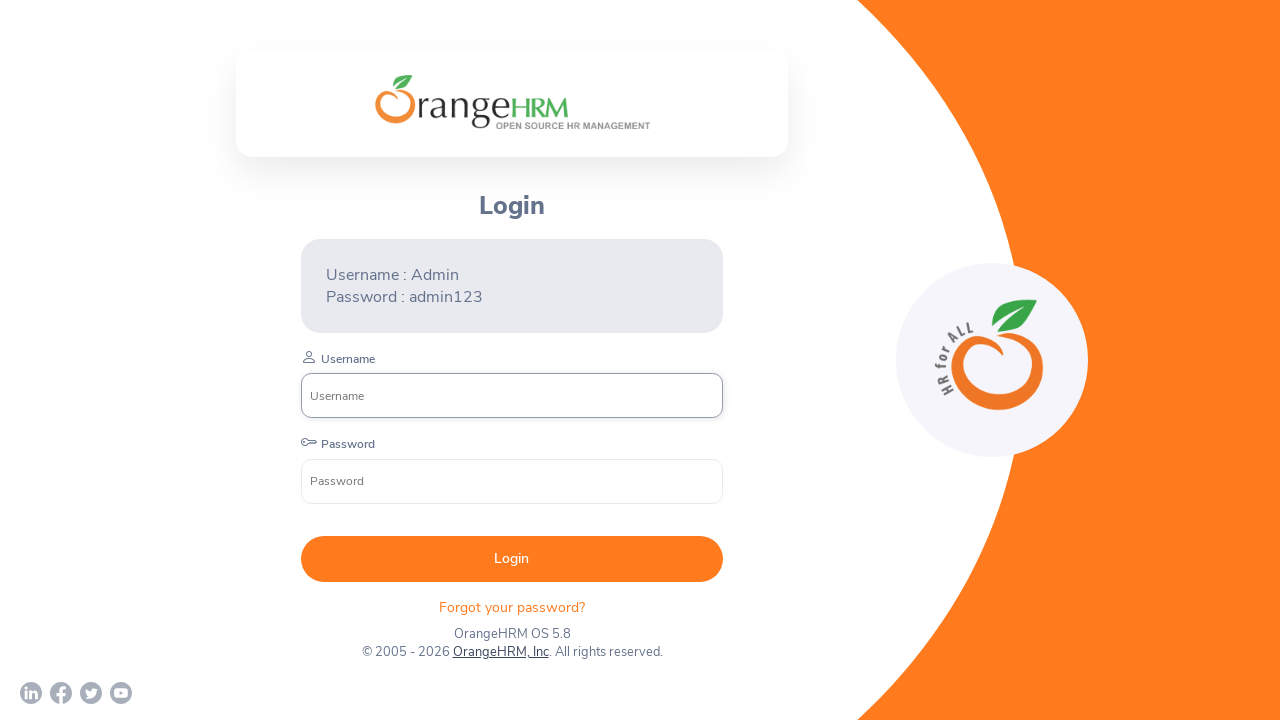

Located company branding logo element
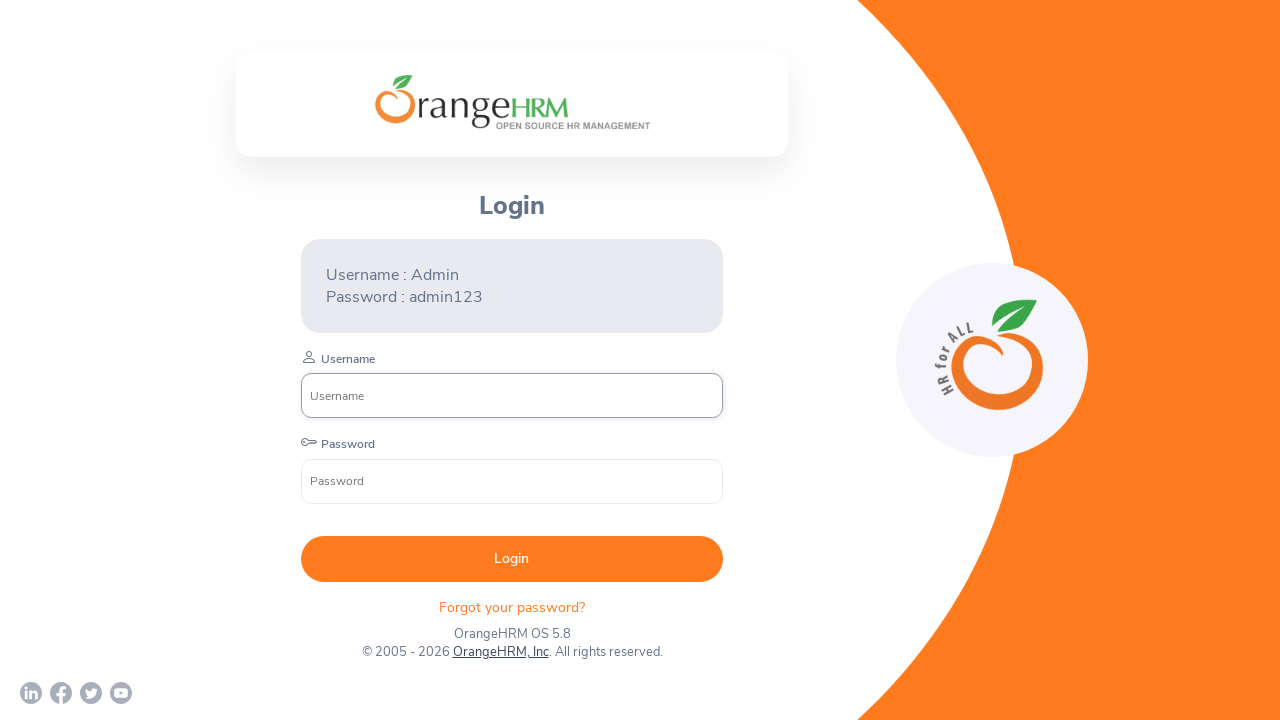

Waited for company branding logo to become visible
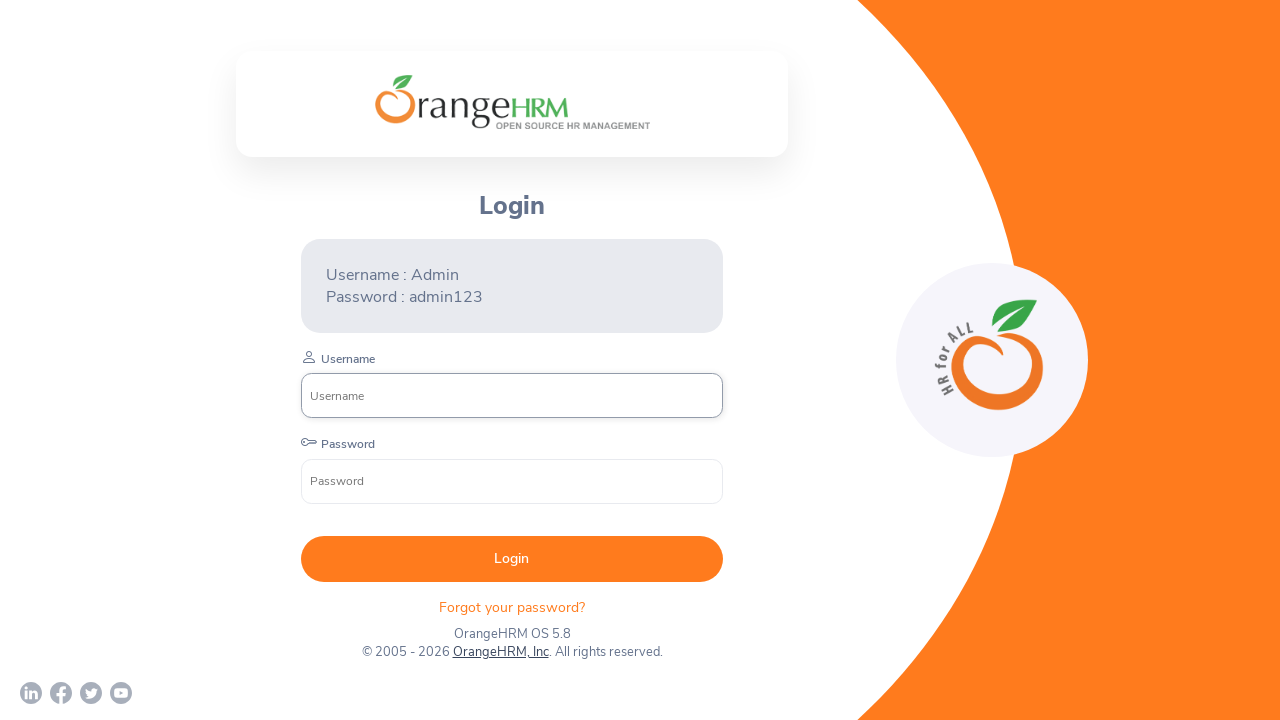

Verified that company branding logo is visible on OrangeHRM login page
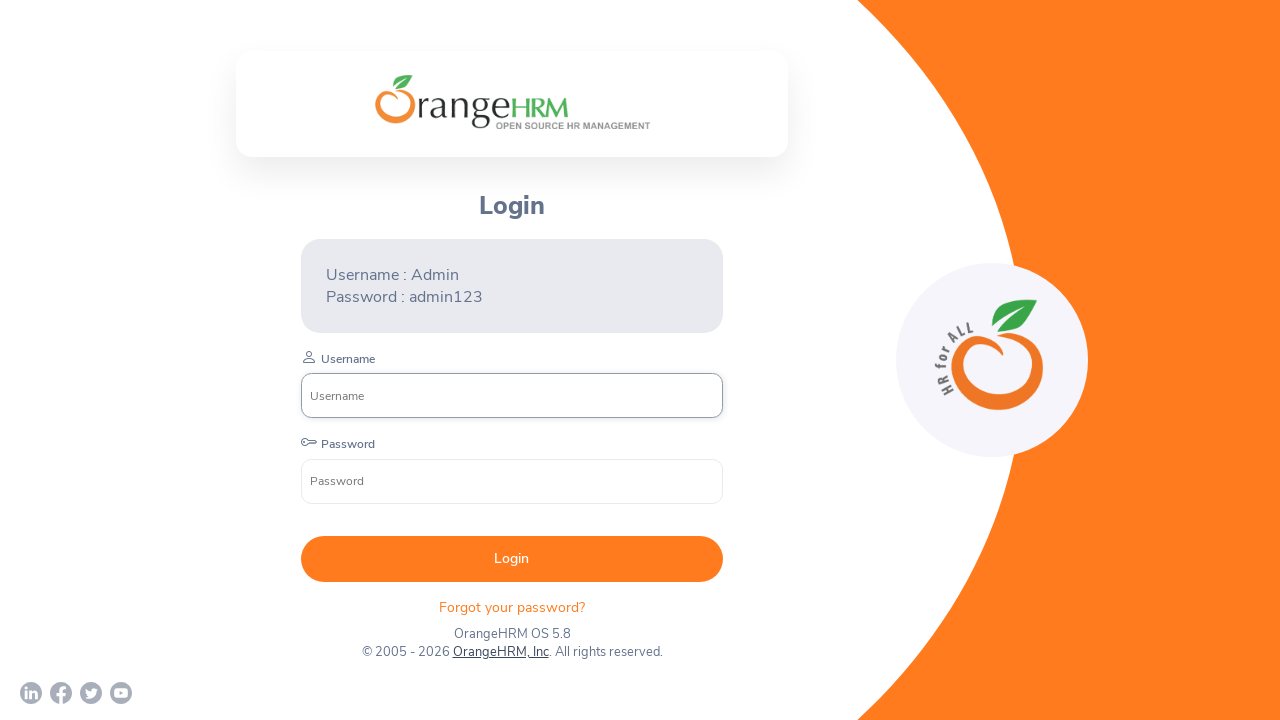

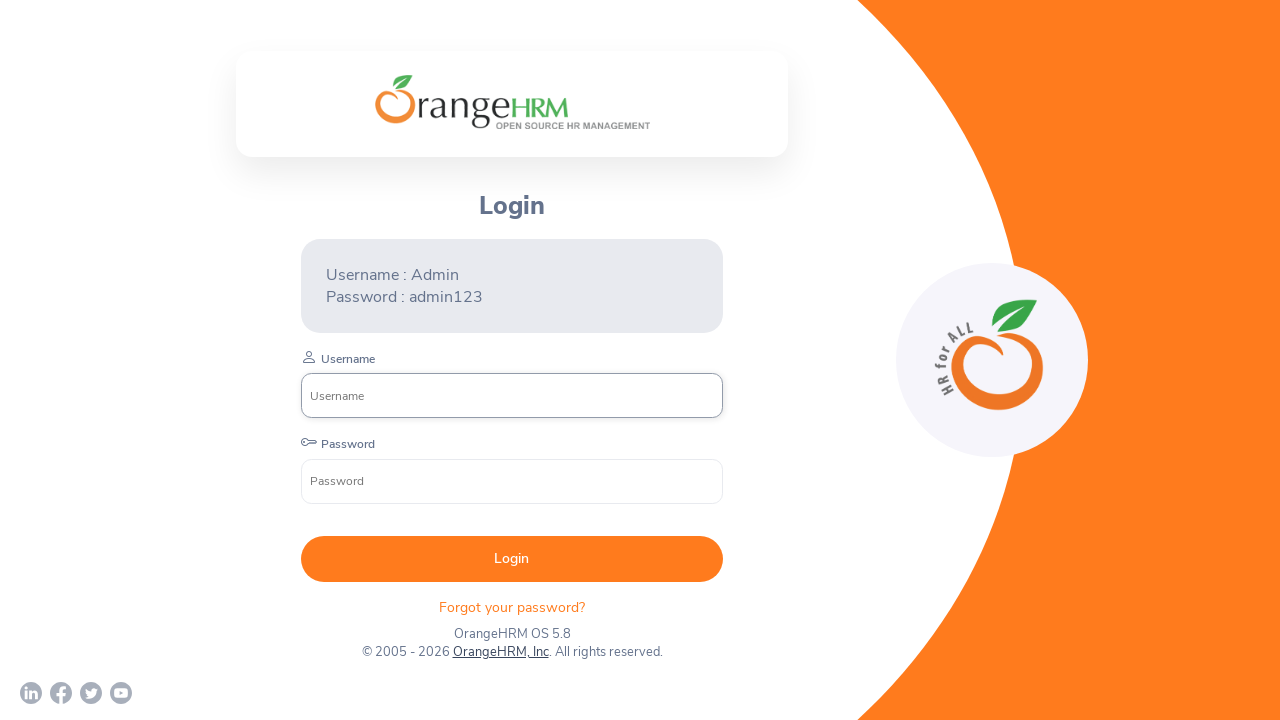